Tests drag and drop functionality on jQuery UI demo page by dragging an element from source to destination within an iframe

Starting URL: https://jqueryui.com/droppable/

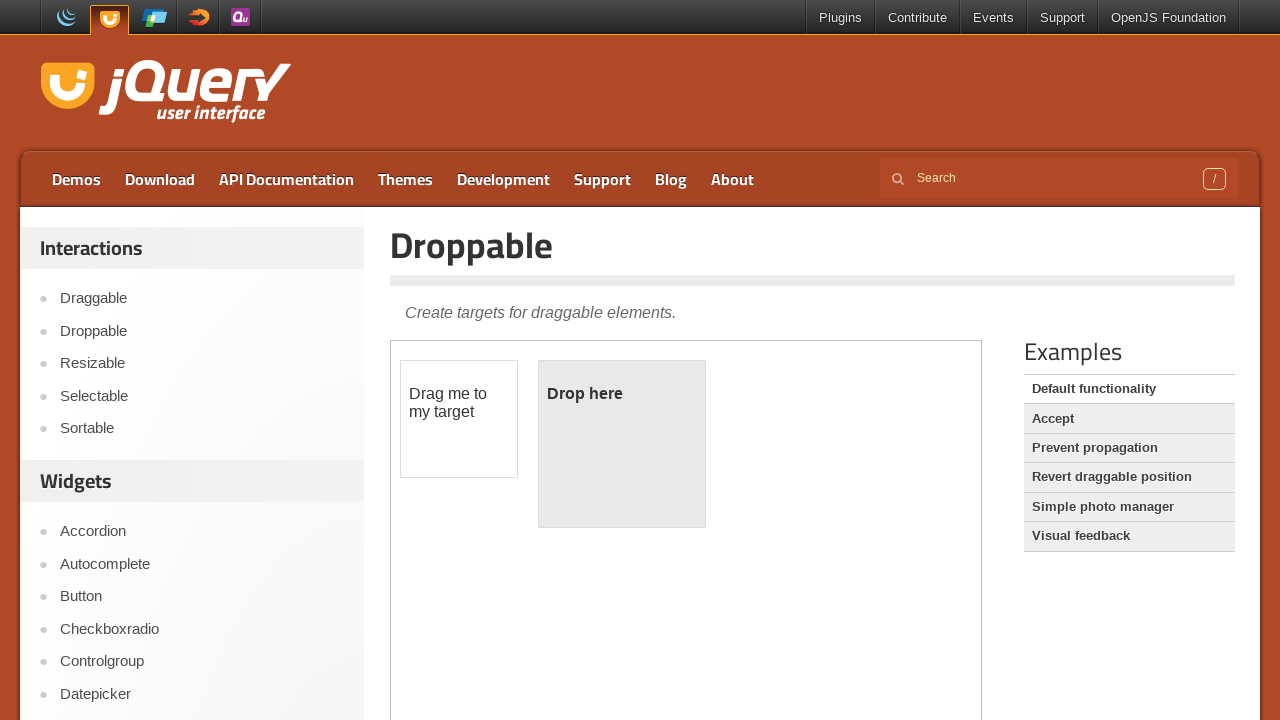

Located the demo iframe containing drag and drop elements
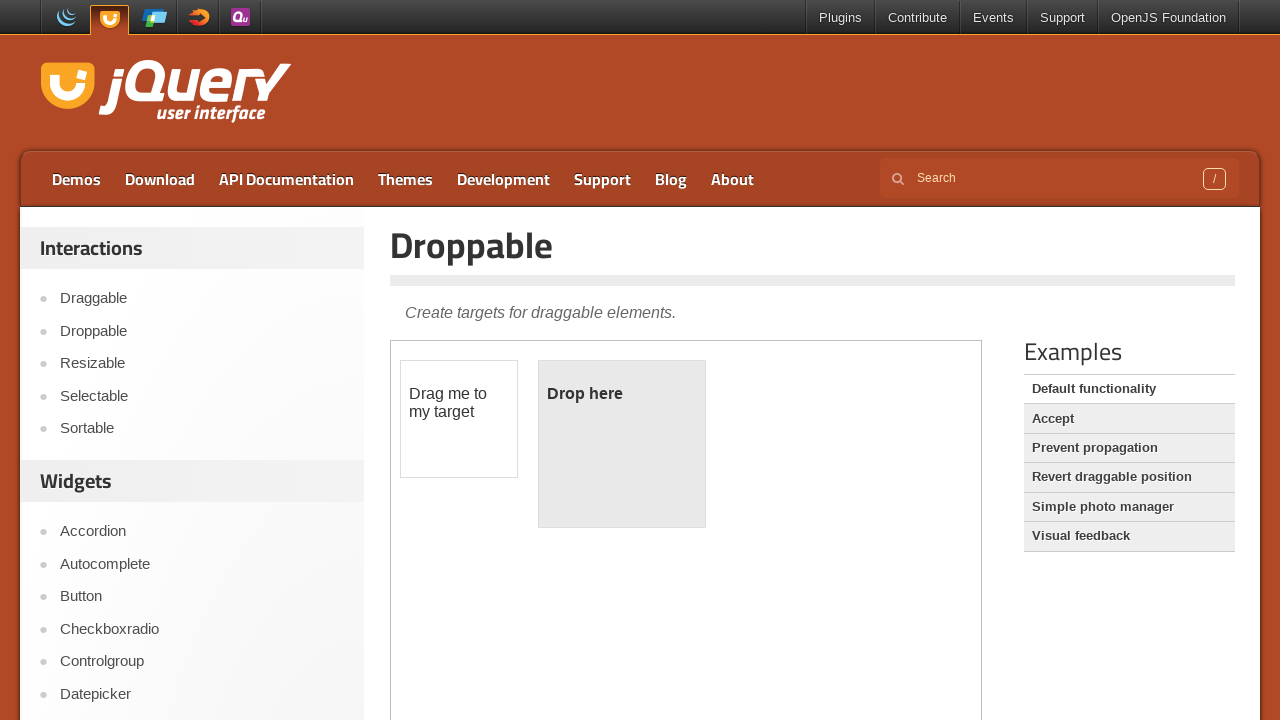

Located the draggable source element with id 'draggable'
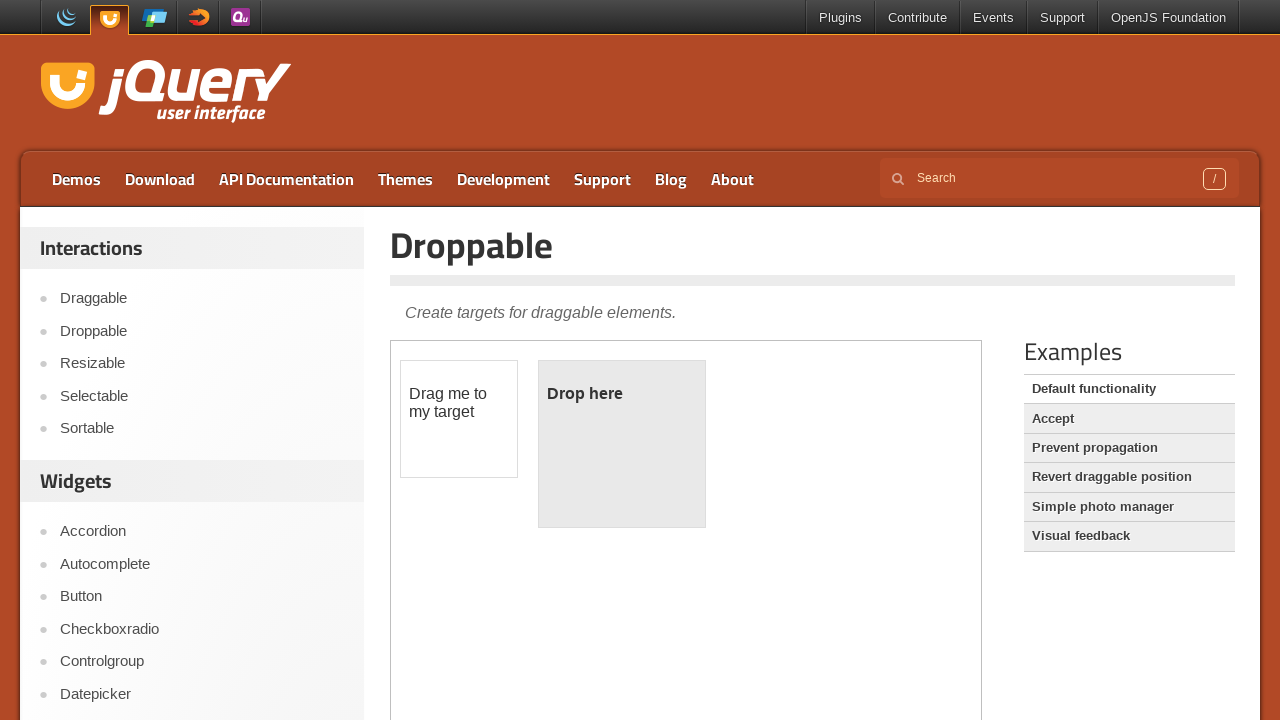

Located the droppable destination element with id 'droppable'
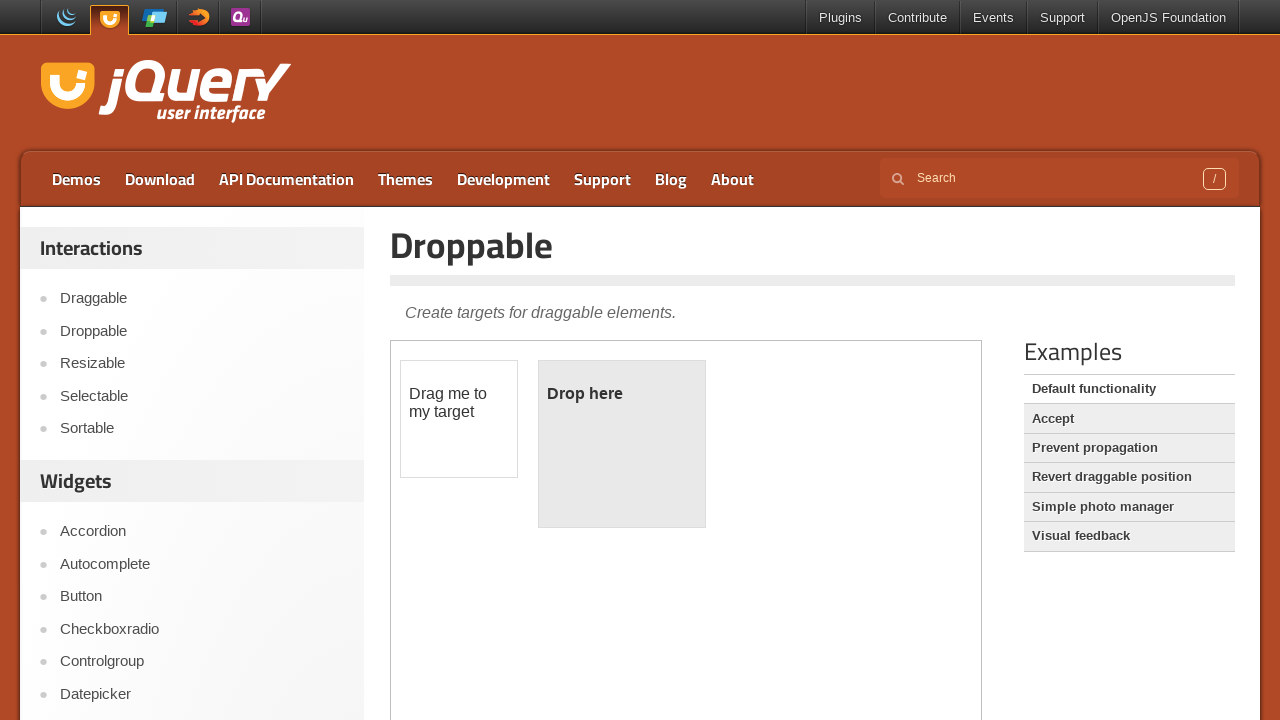

Successfully dragged element from source to destination within iframe at (622, 444)
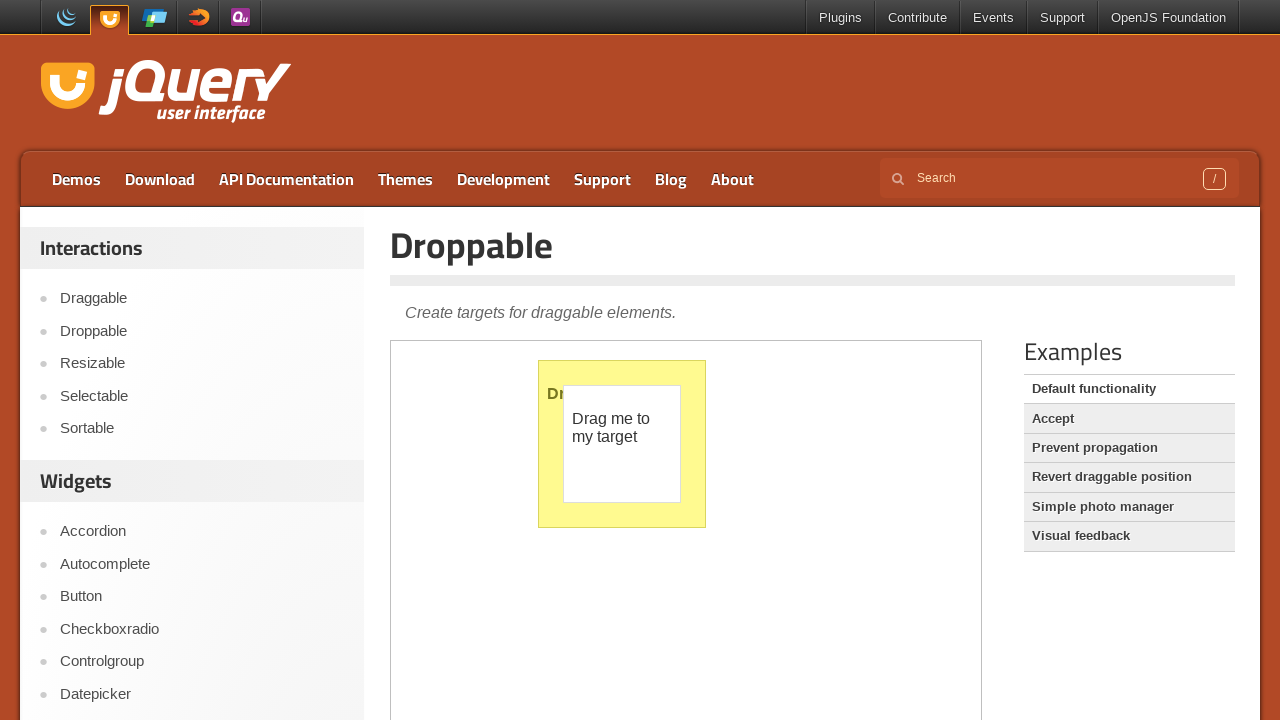

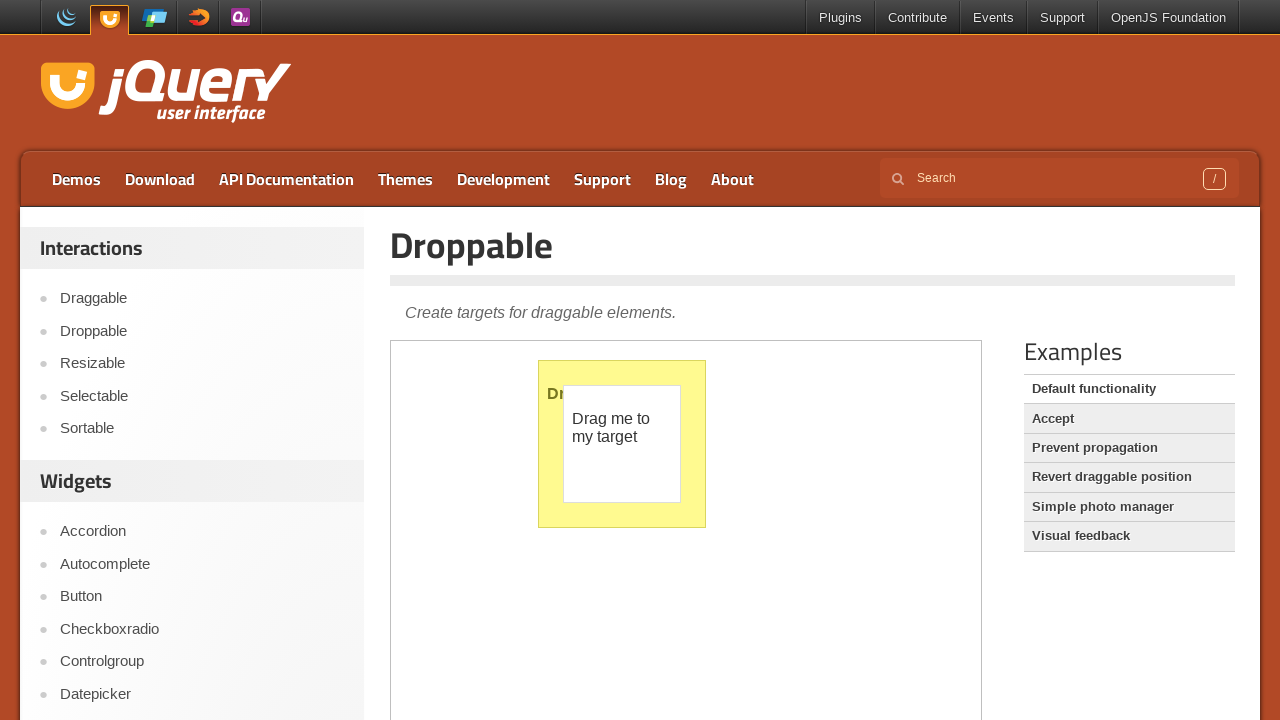